Tests YouTube video playback by navigating to a video page, skipping ads if present, and verifying that the video is playing correctly by checking the video element state and play/pause button.

Starting URL: https://www.youtube.com/watch?v=dQw4w9WgXcQ

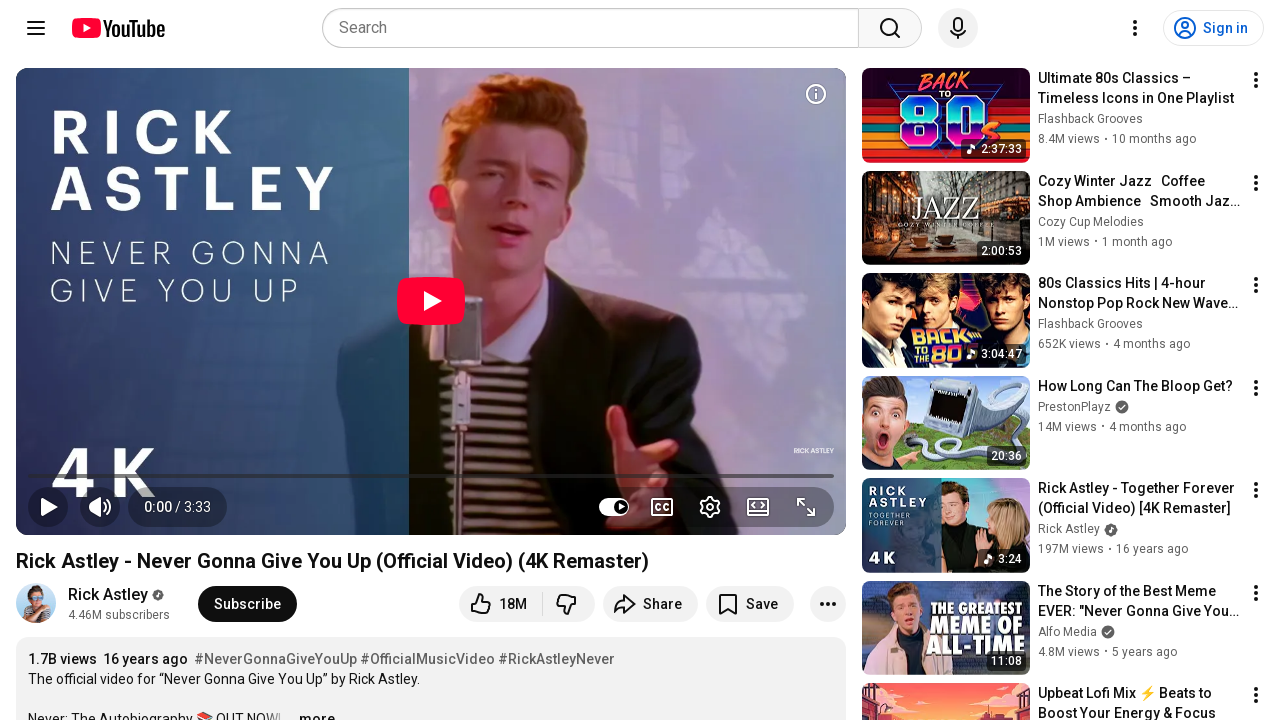

Navigated to YouTube video page (dQw4w9WgXcQ)
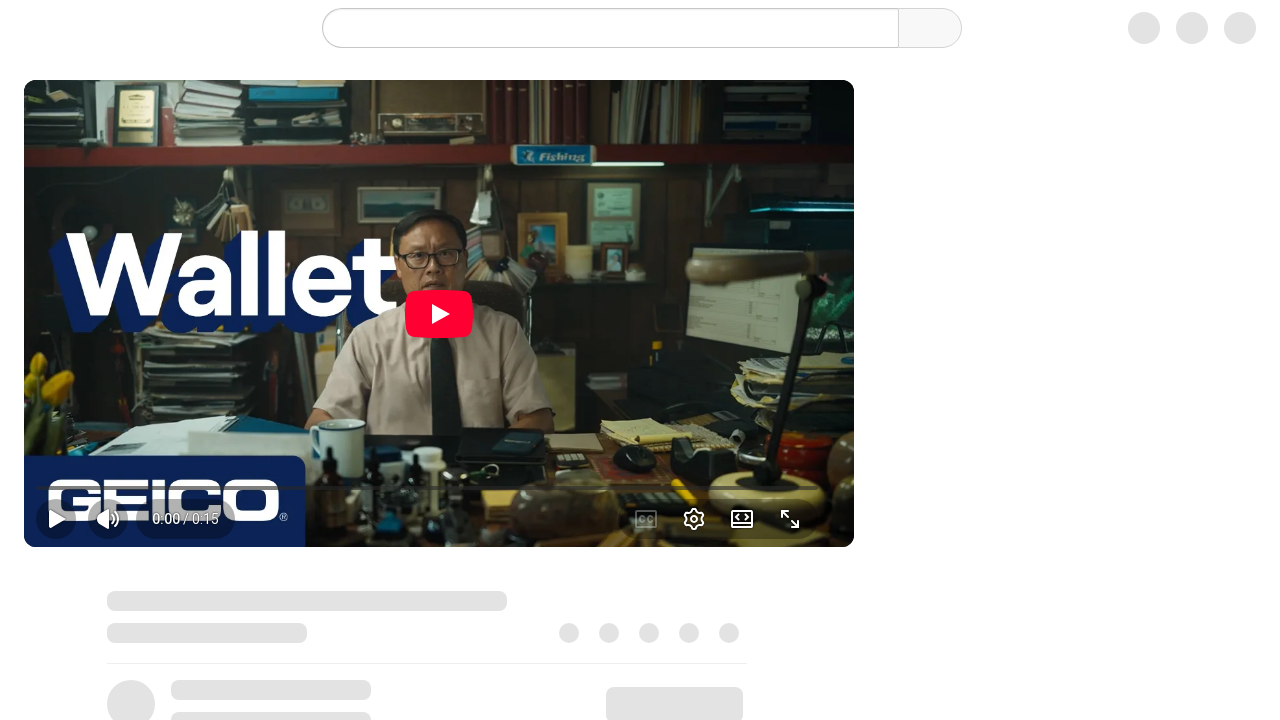

No ad skip button found, proceeding without skipping
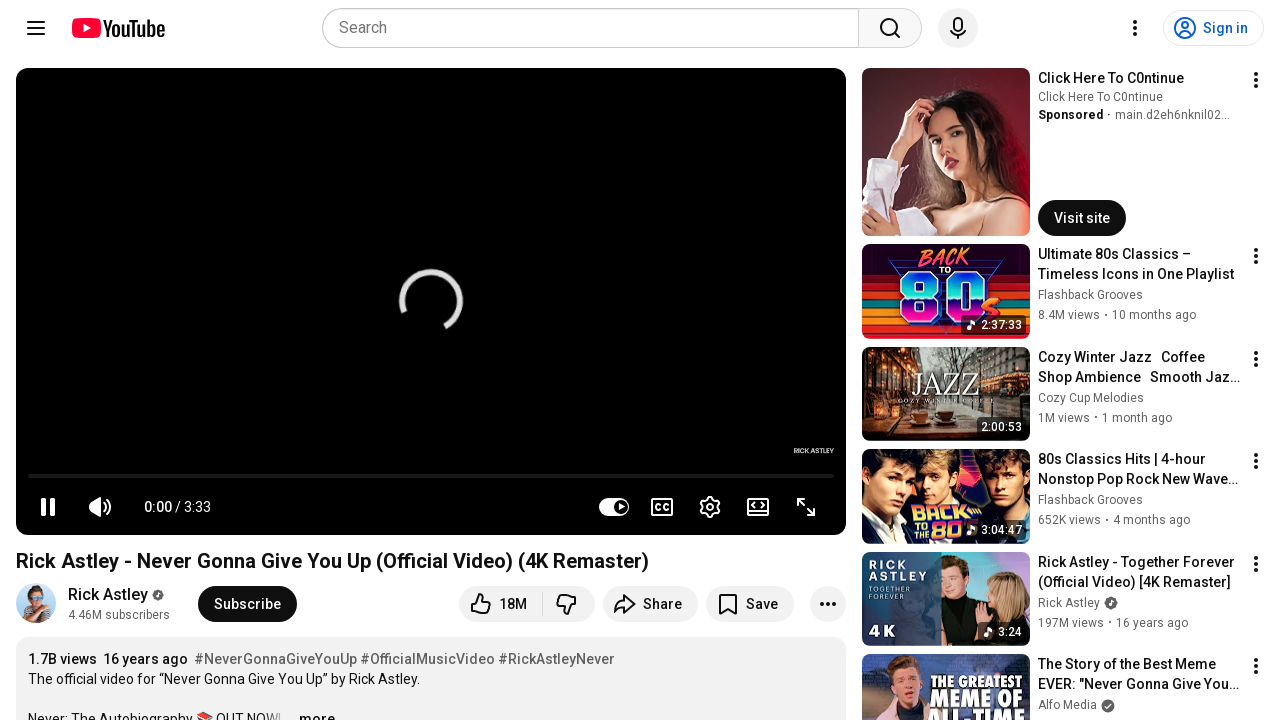

Video player element attached to DOM
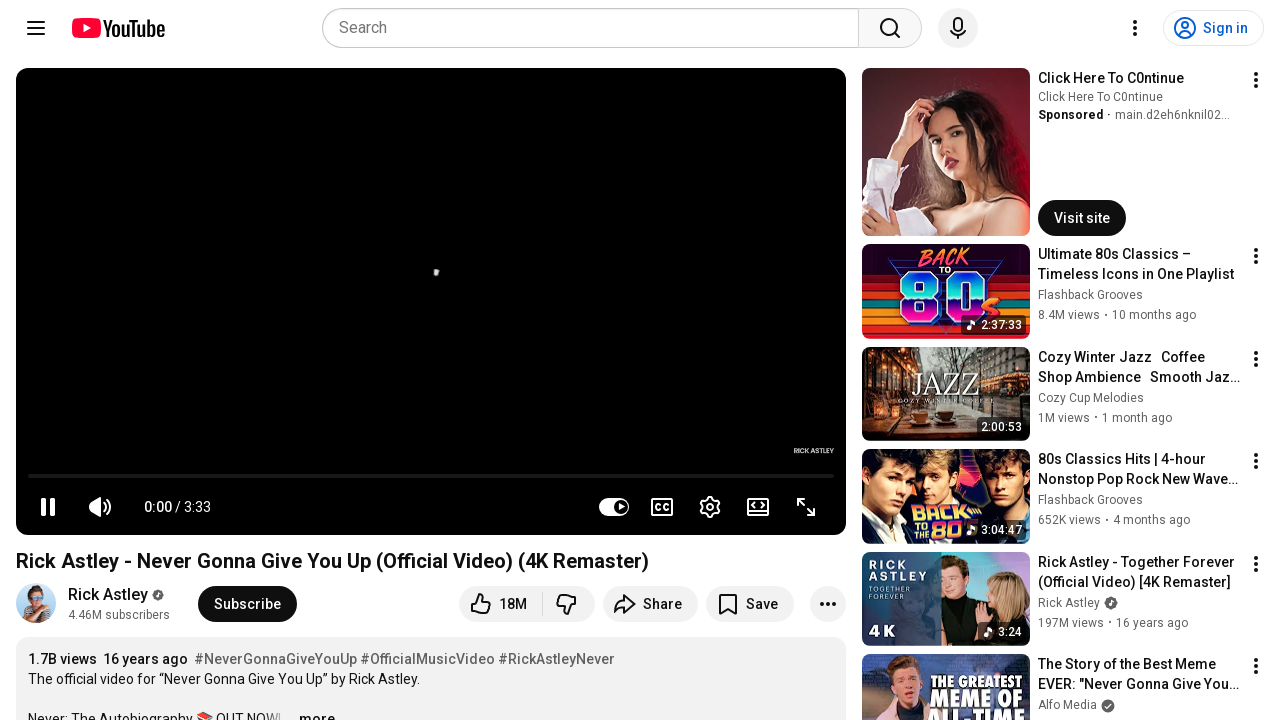

Waited 5 seconds for video to buffer and begin playback
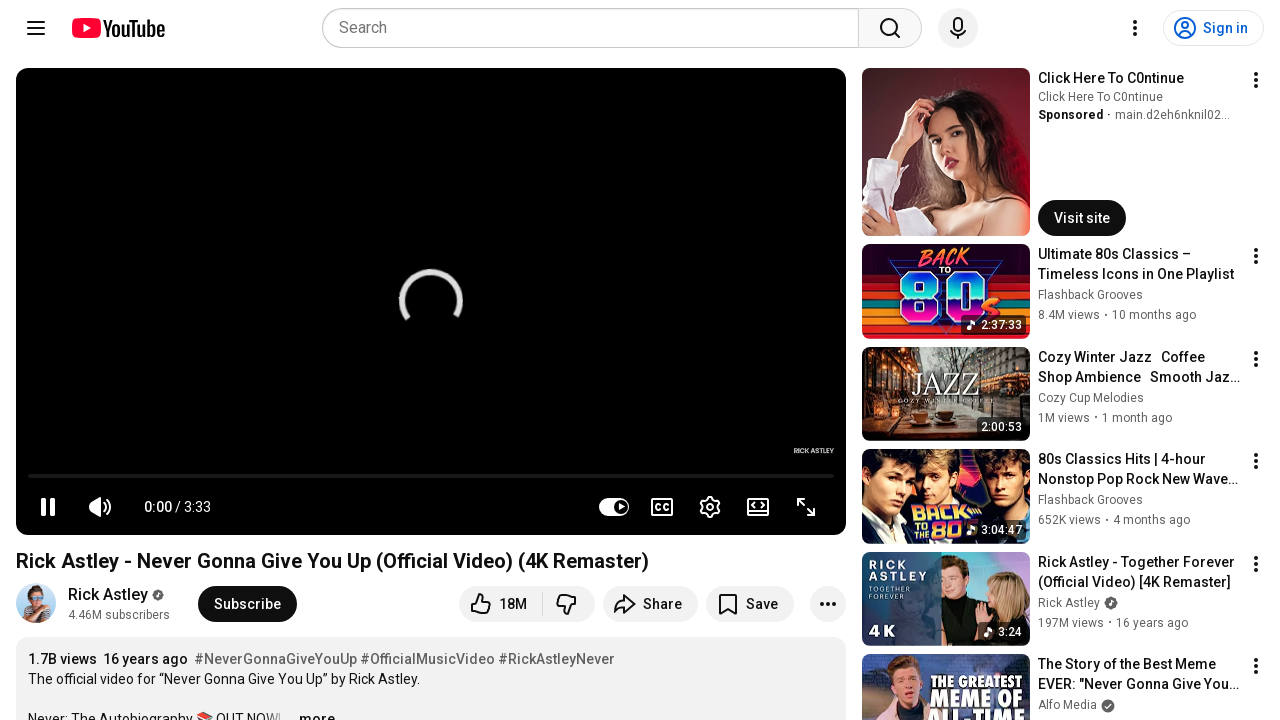

Evaluated video playing state: True
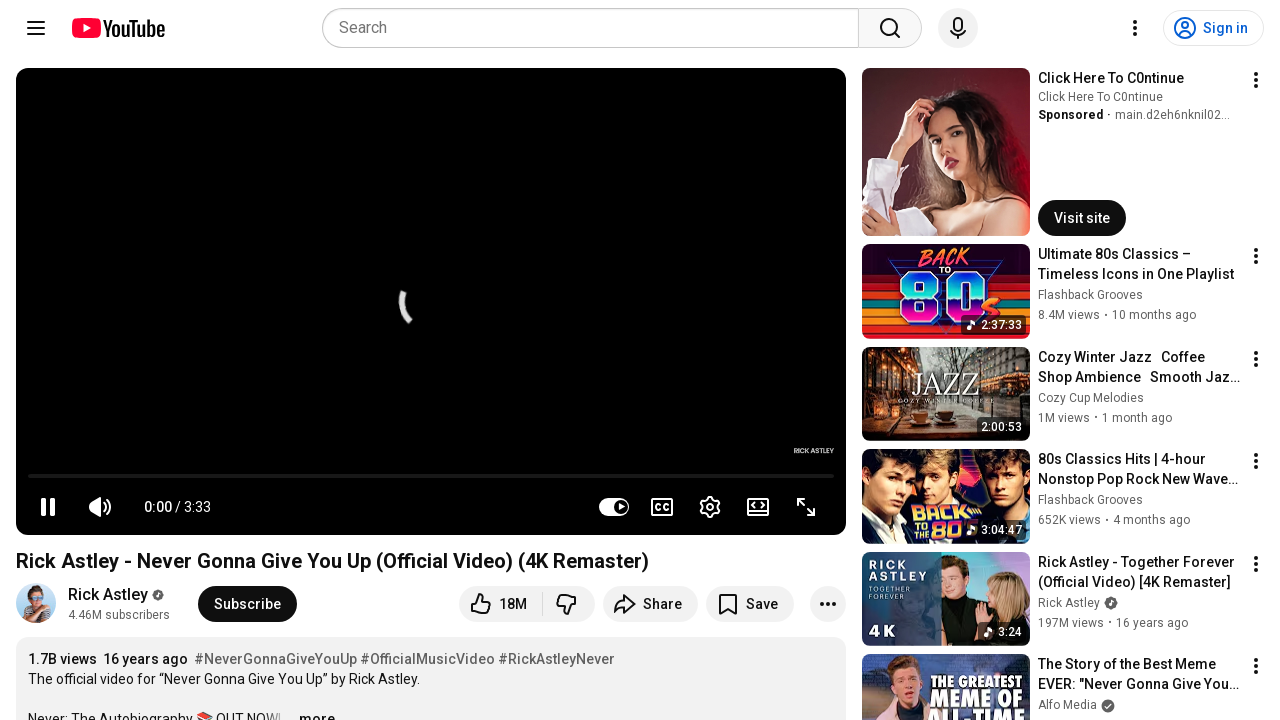

Verified video is actively playing (not paused)
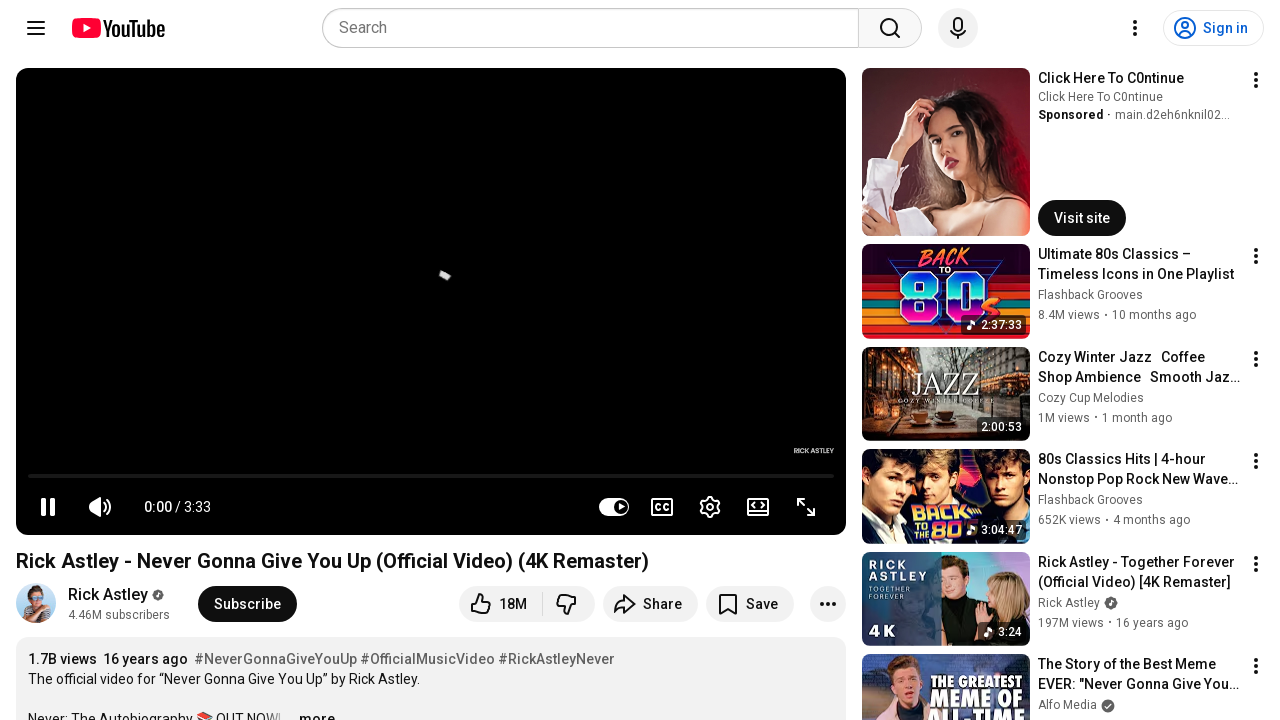

Located play/pause button element
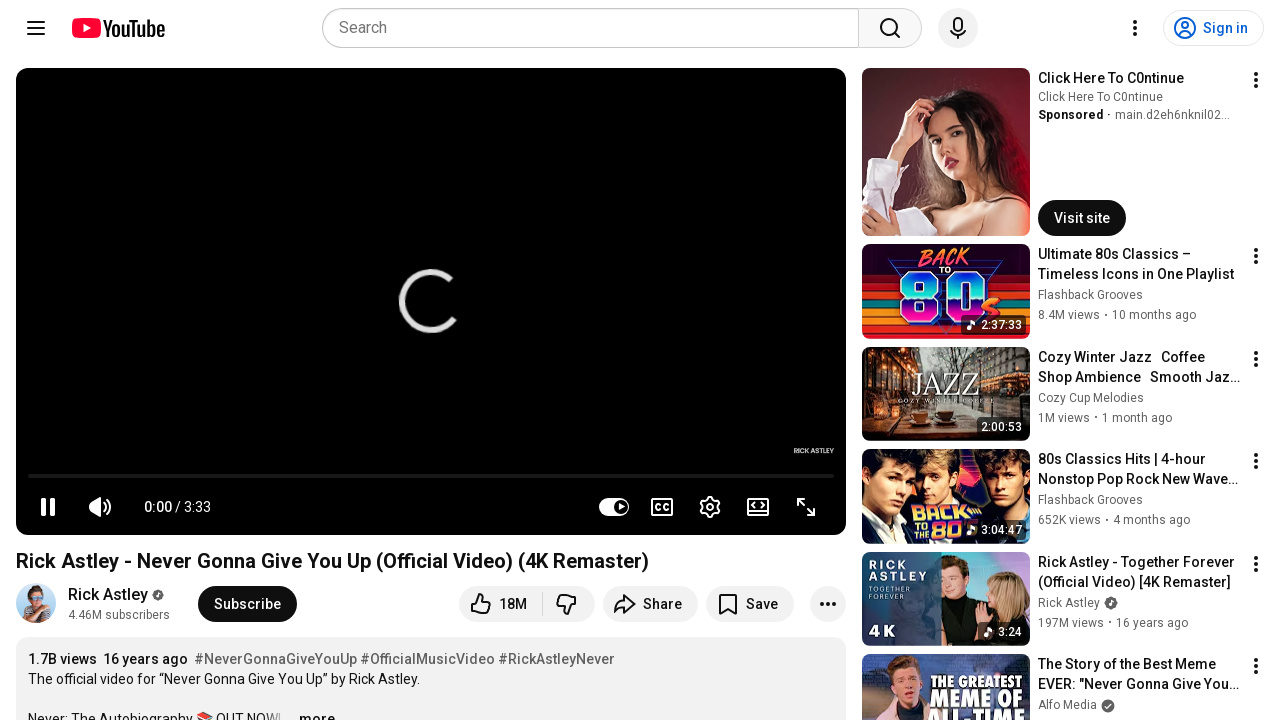

Verified play/pause button has 'Pause (k)' aria-label, confirming video is playing
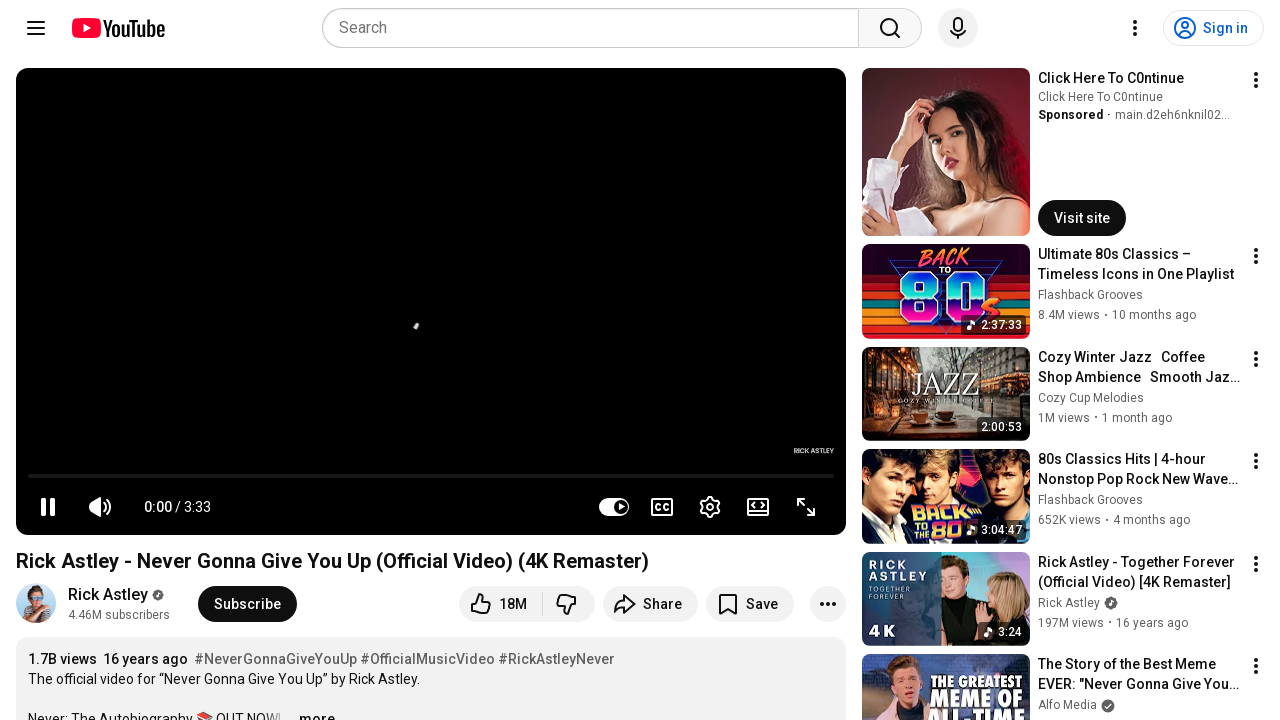

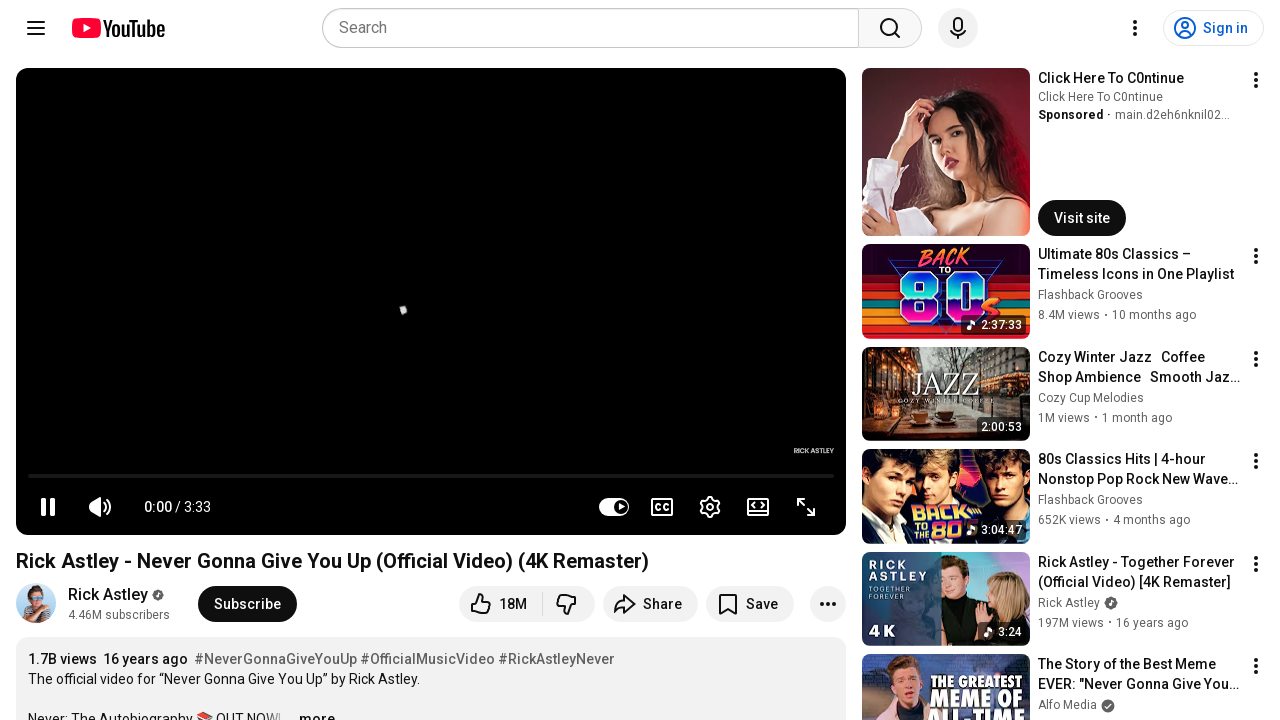